Tests the table filter functionality by entering "Rice" in the search field and verifying that the filtered results match the expected items

Starting URL: https://rahulshettyacademy.com/seleniumPractise/#/offers

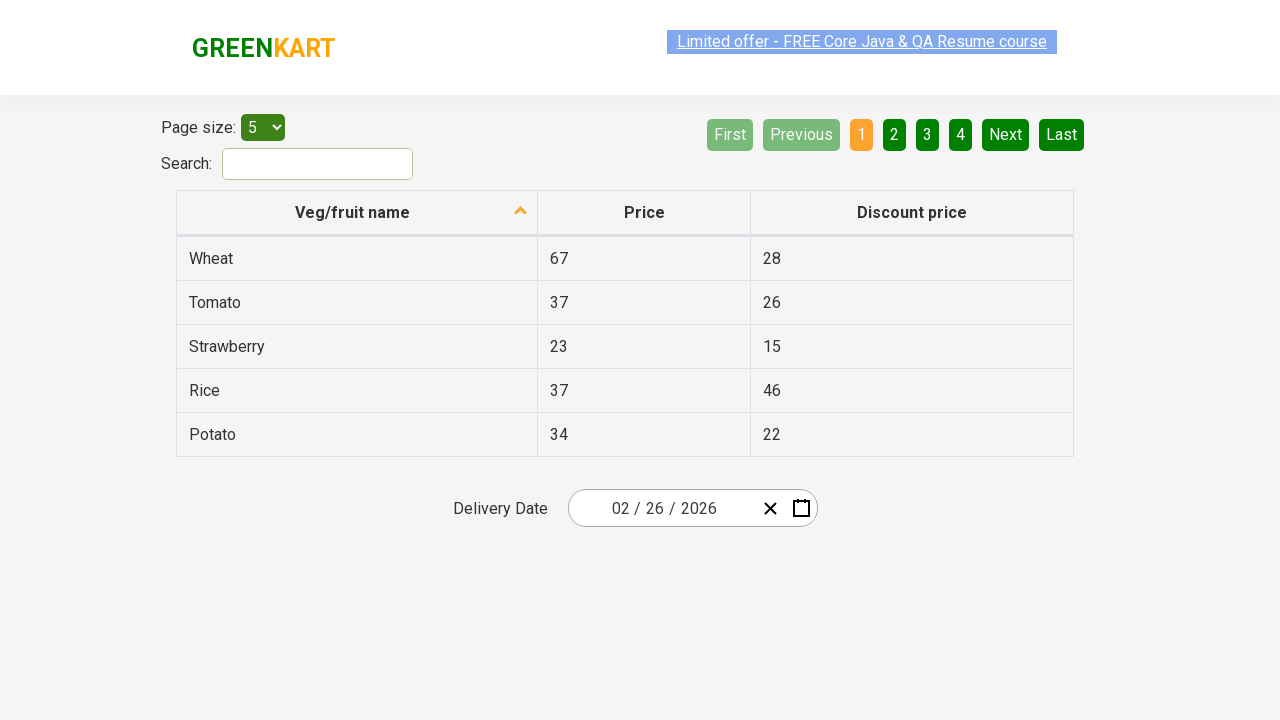

Navigated to the offers page
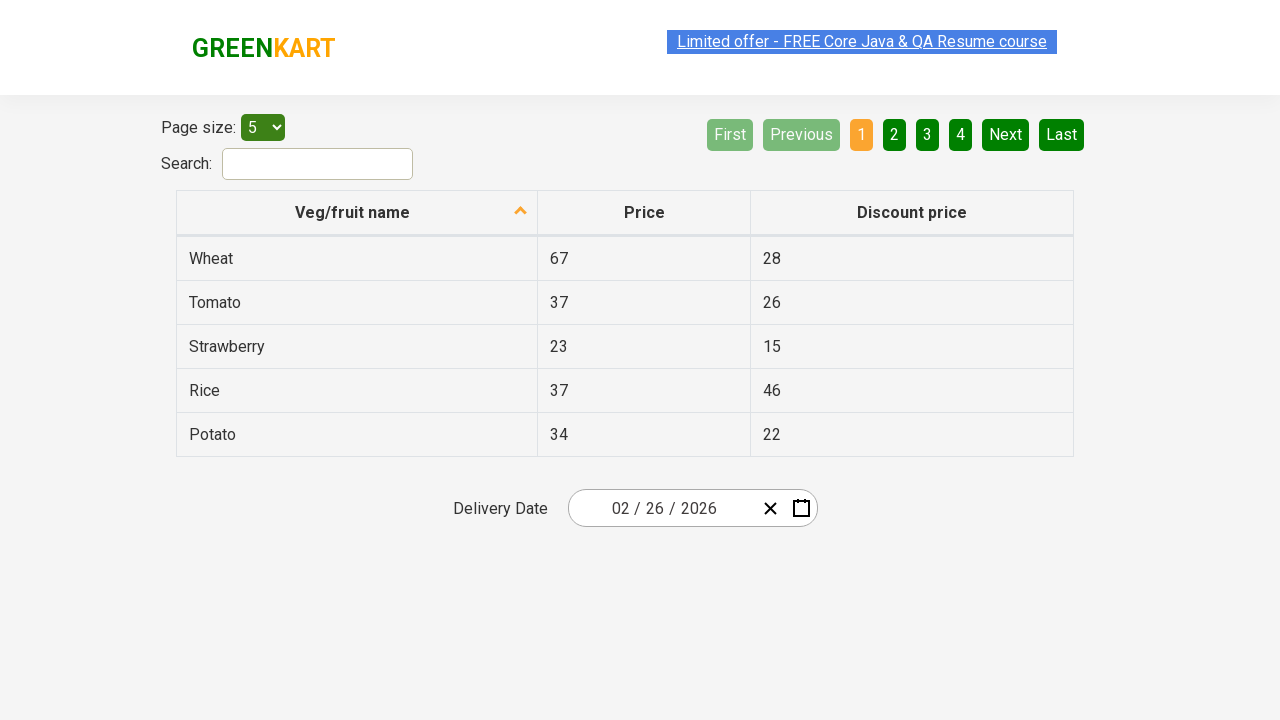

Entered 'Rice' in the search filter field on #search-field
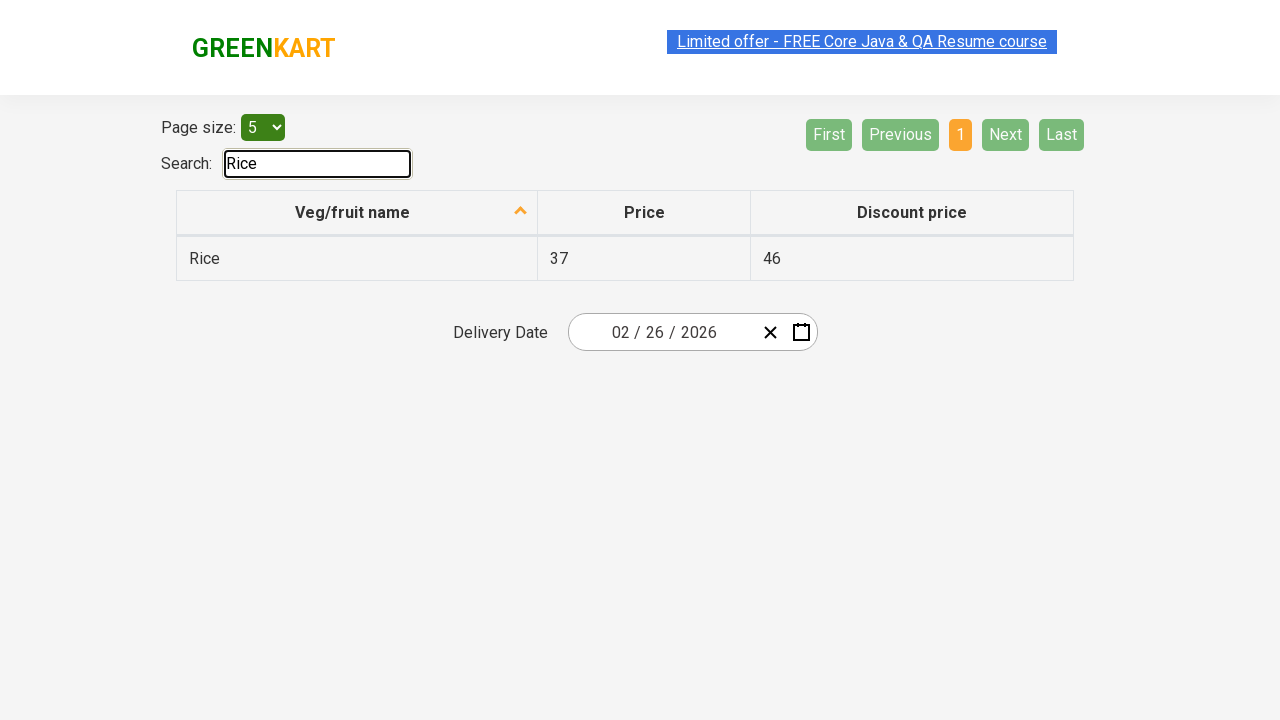

Waited for table to update with filtered results
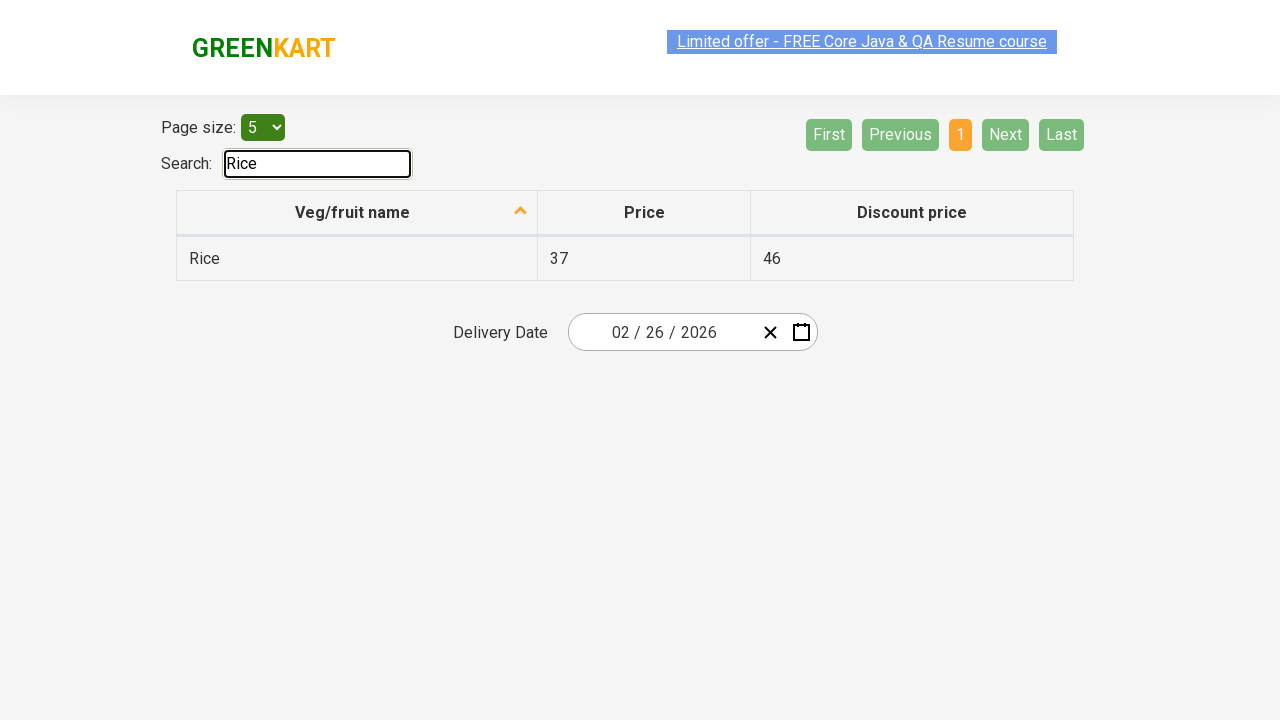

Retrieved all filtered table items
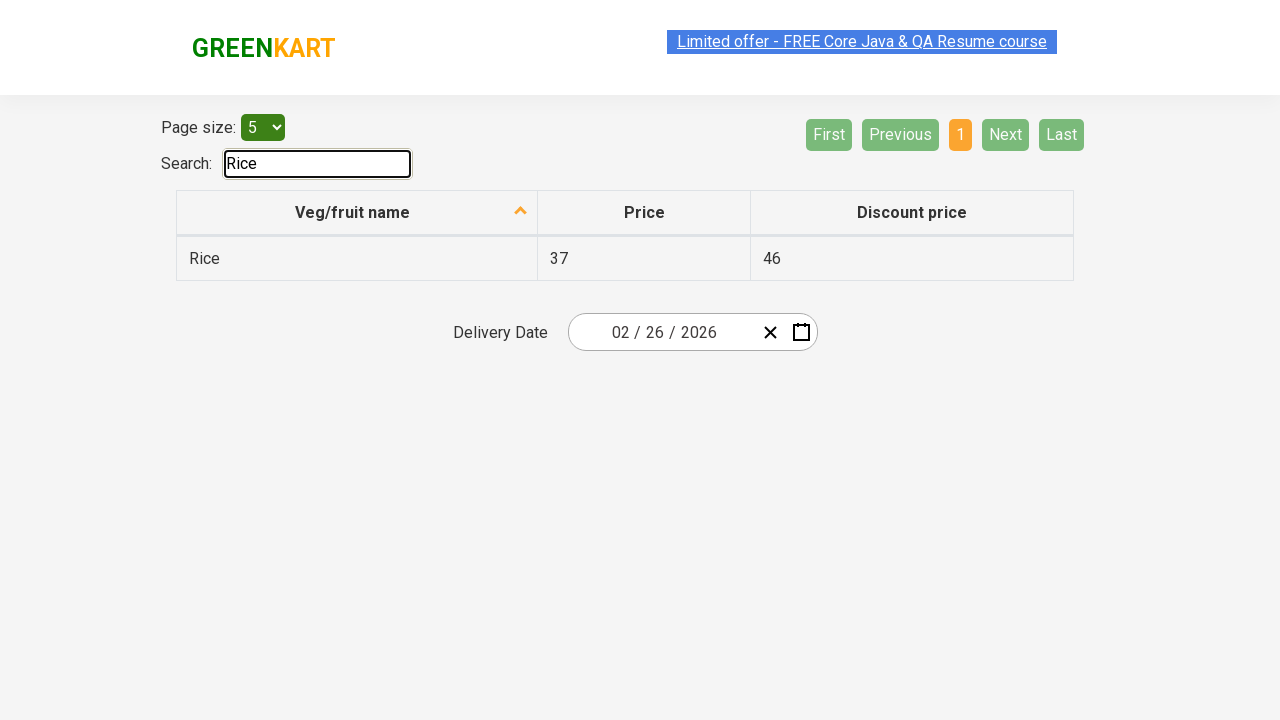

Verified all filtered items contain 'Rice'
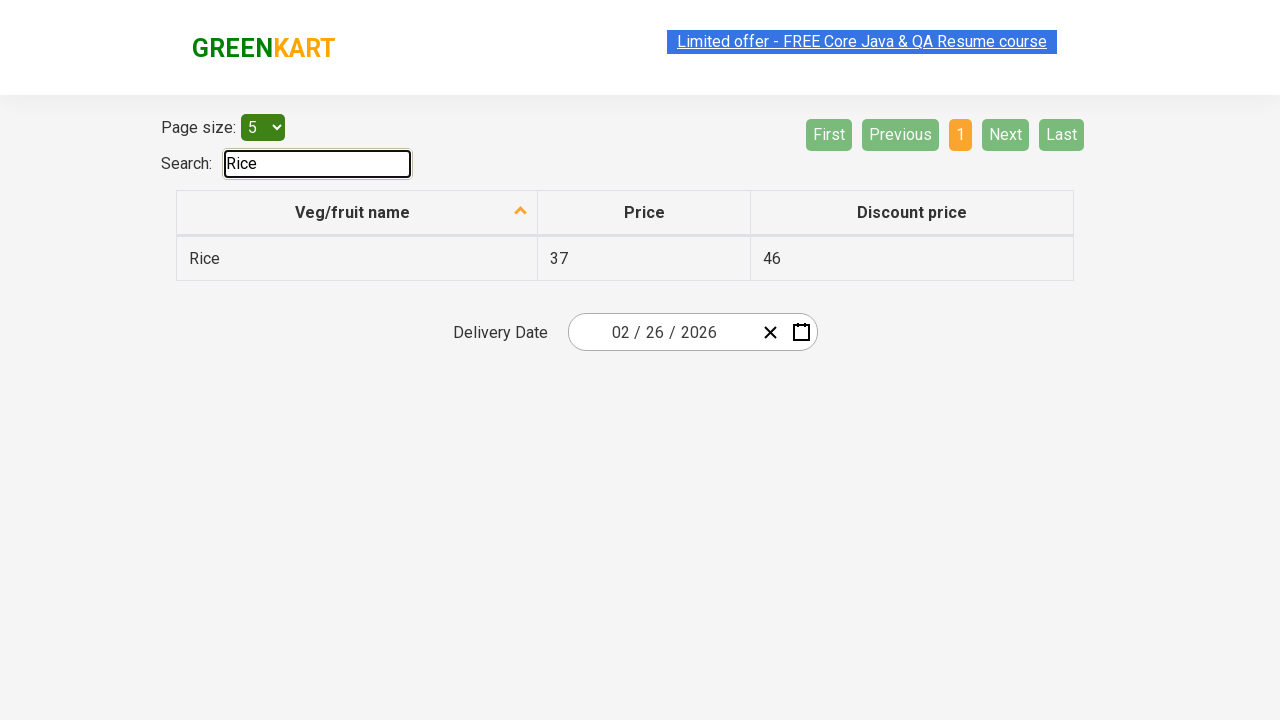

Verified that filtered results are not empty
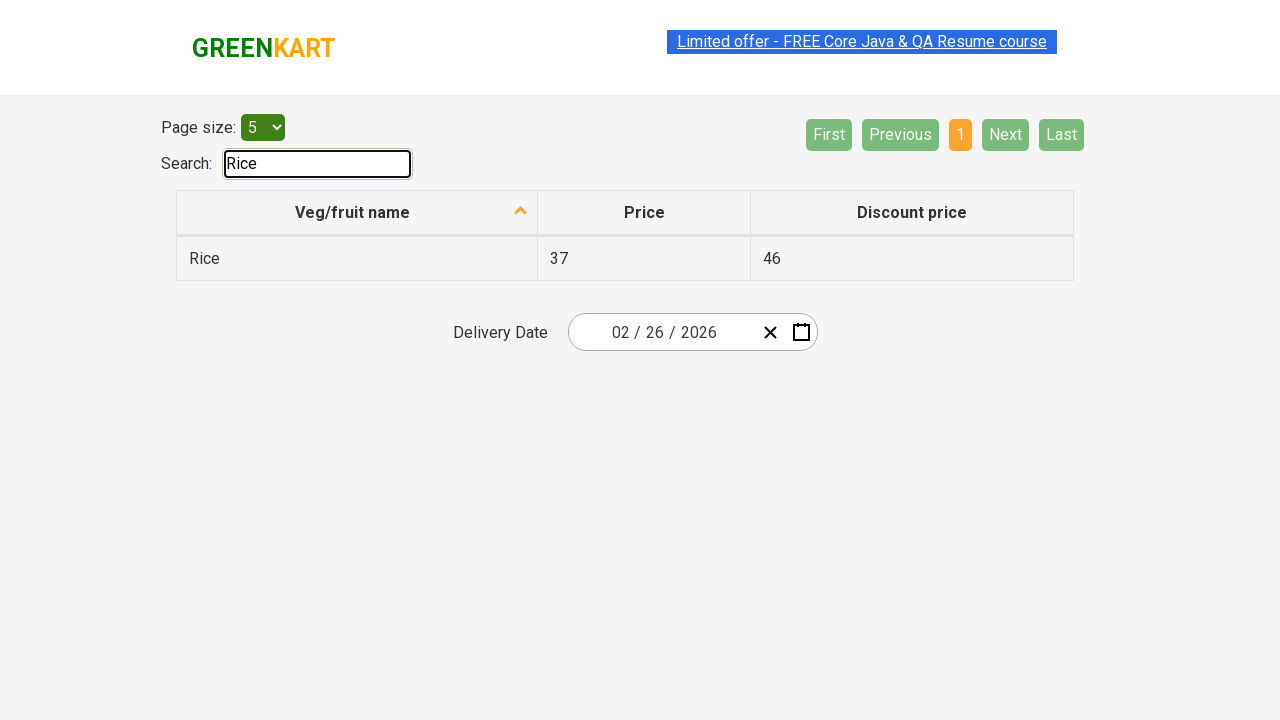

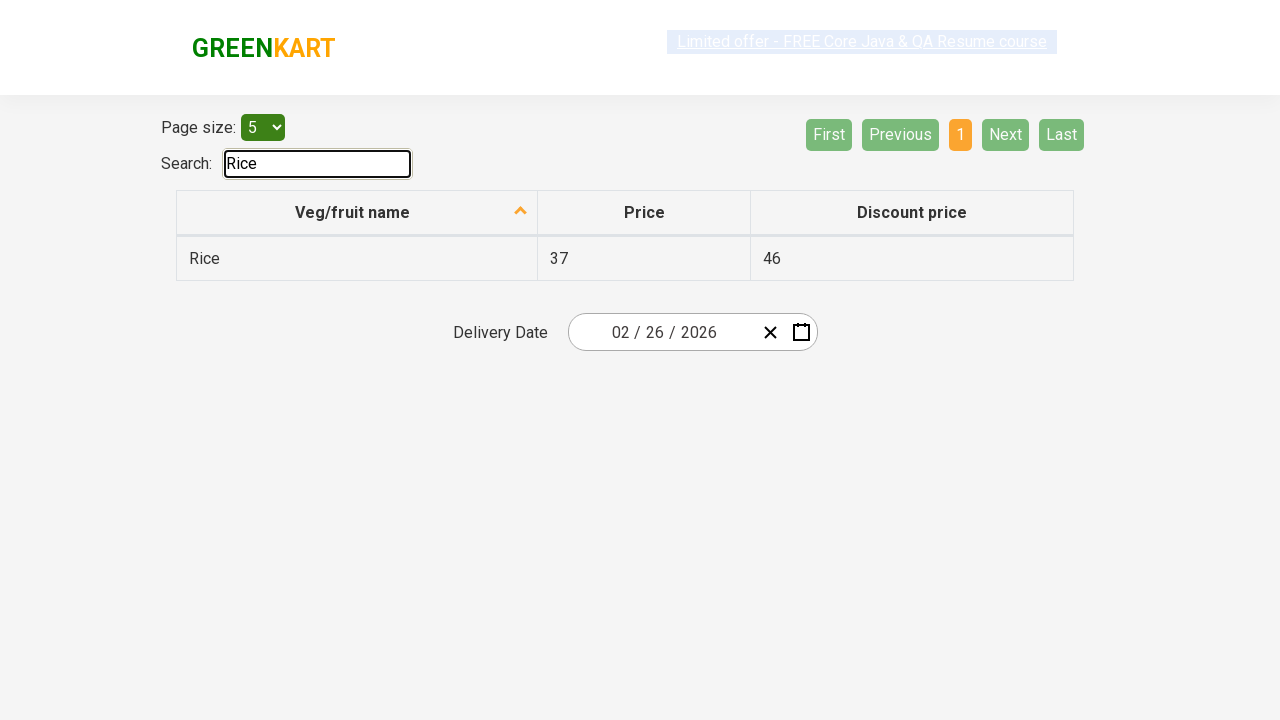